Tests checkbox functionality by selecting and deselecting the first checkbox, and verifying the selection states of all checkboxes

Starting URL: https://rahulshettyacademy.com/AutomationPractice/

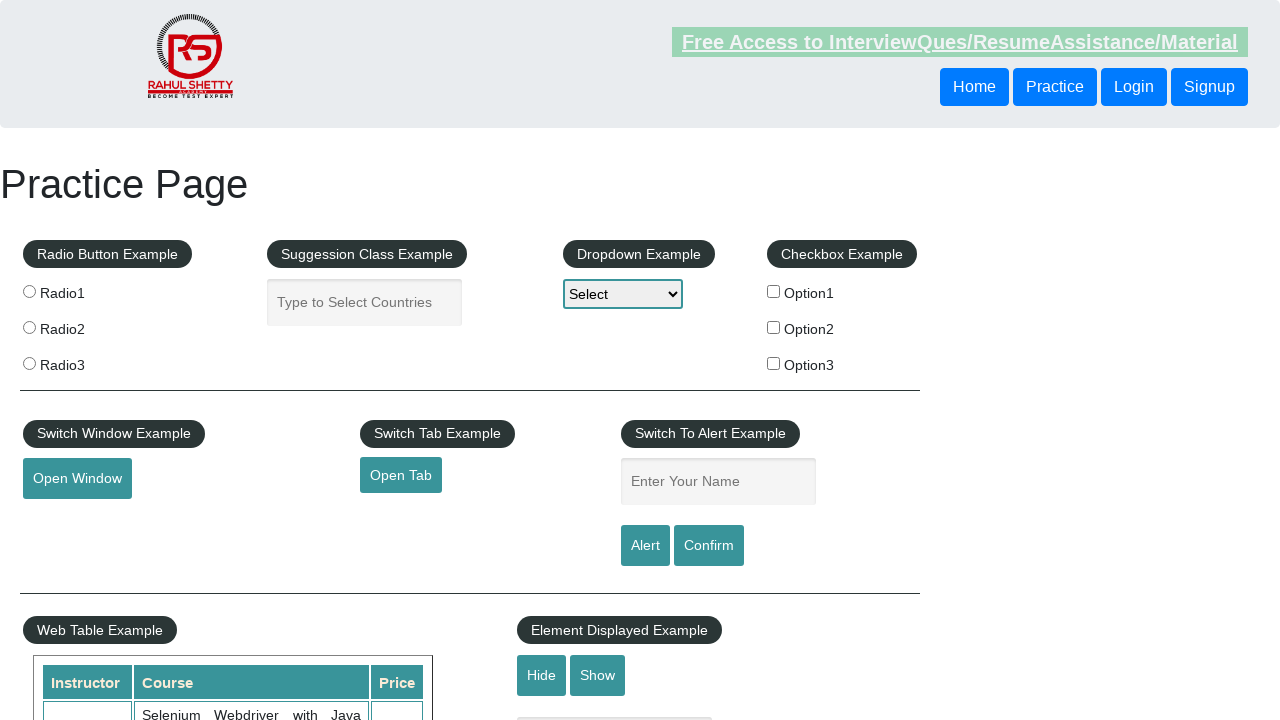

Located all checkboxes with id containing 'checkBoxOption'
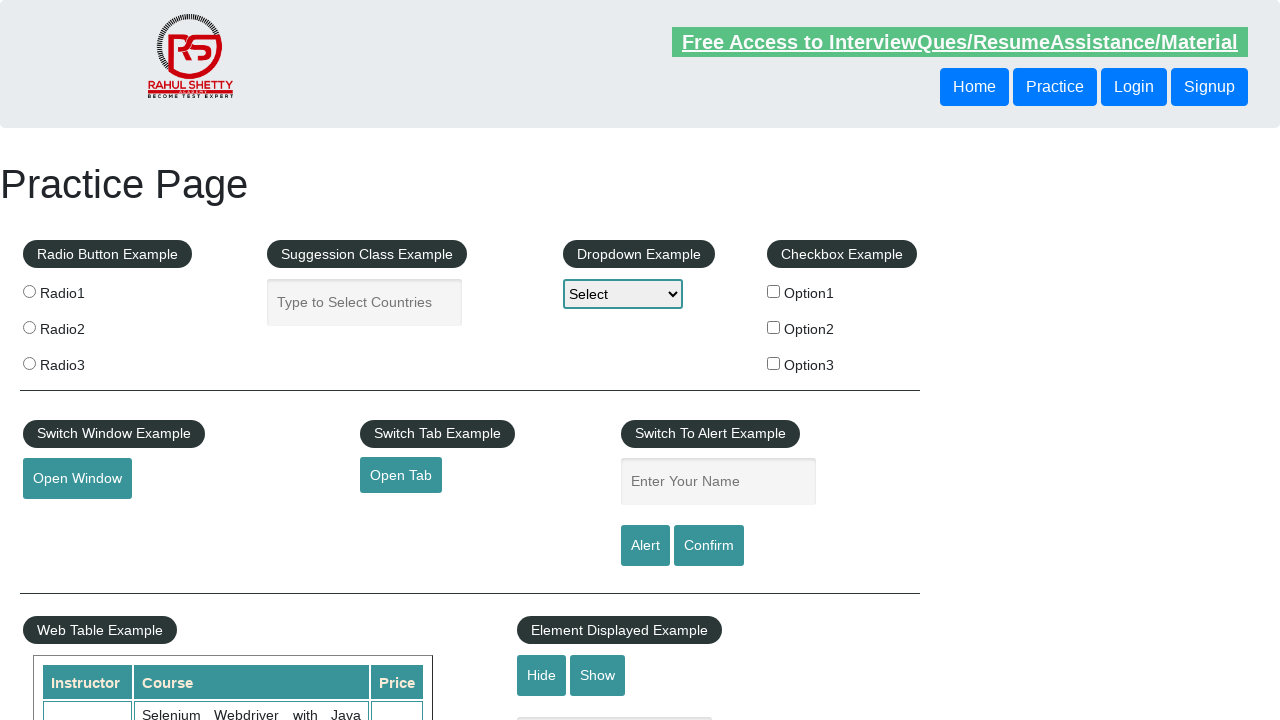

Clicked the first checkbox to select it at (774, 291) on input[id*='checkBoxOption'] >> nth=0
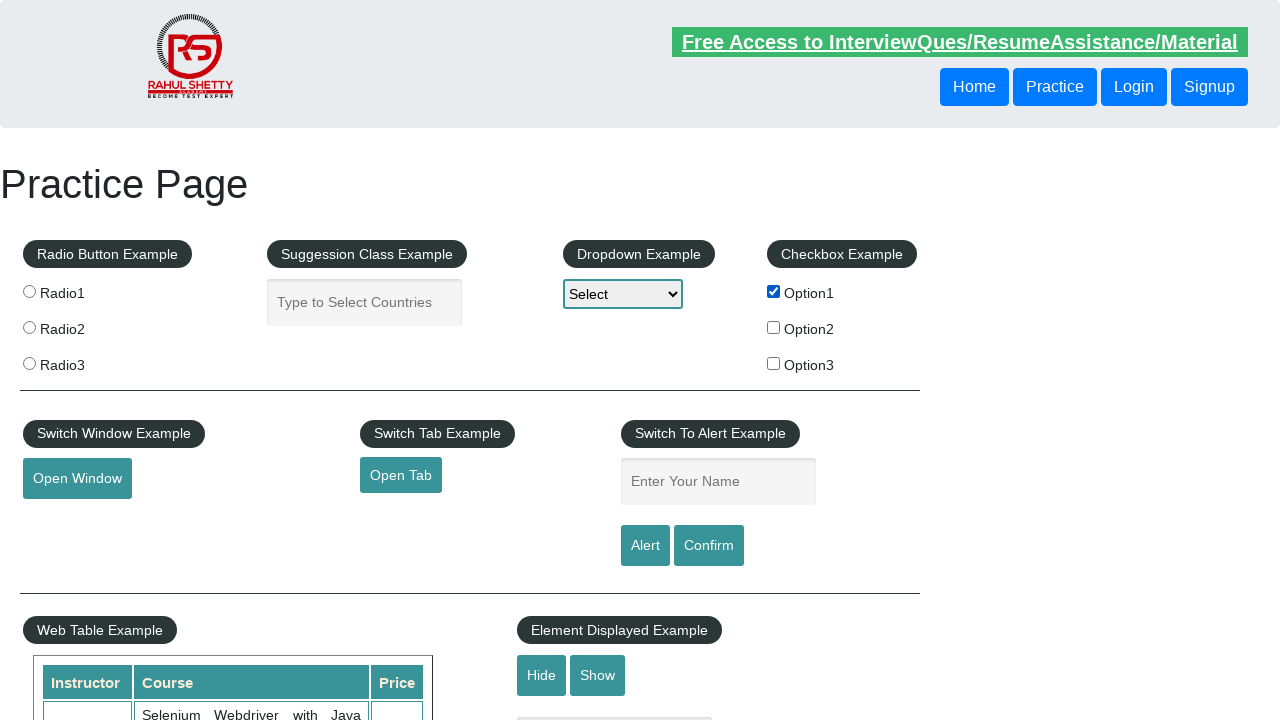

Verified that the first checkbox is checked
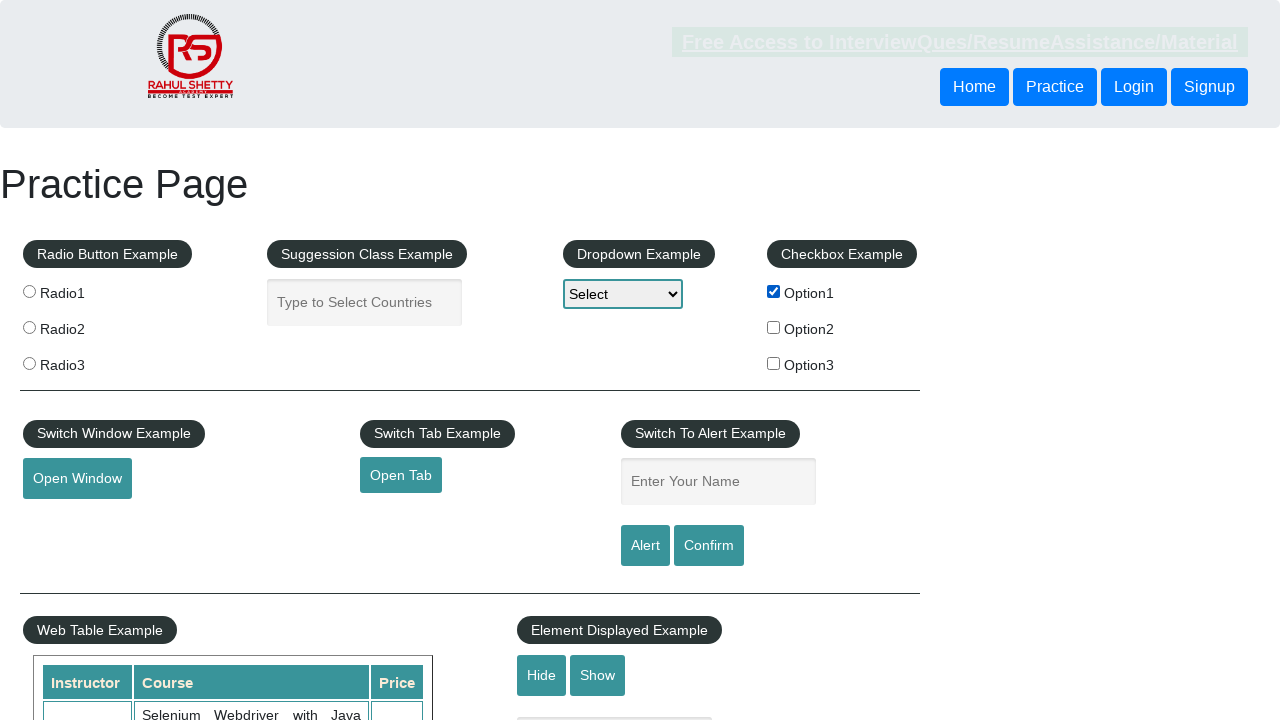

Verified that checkbox at index 1 is unchecked
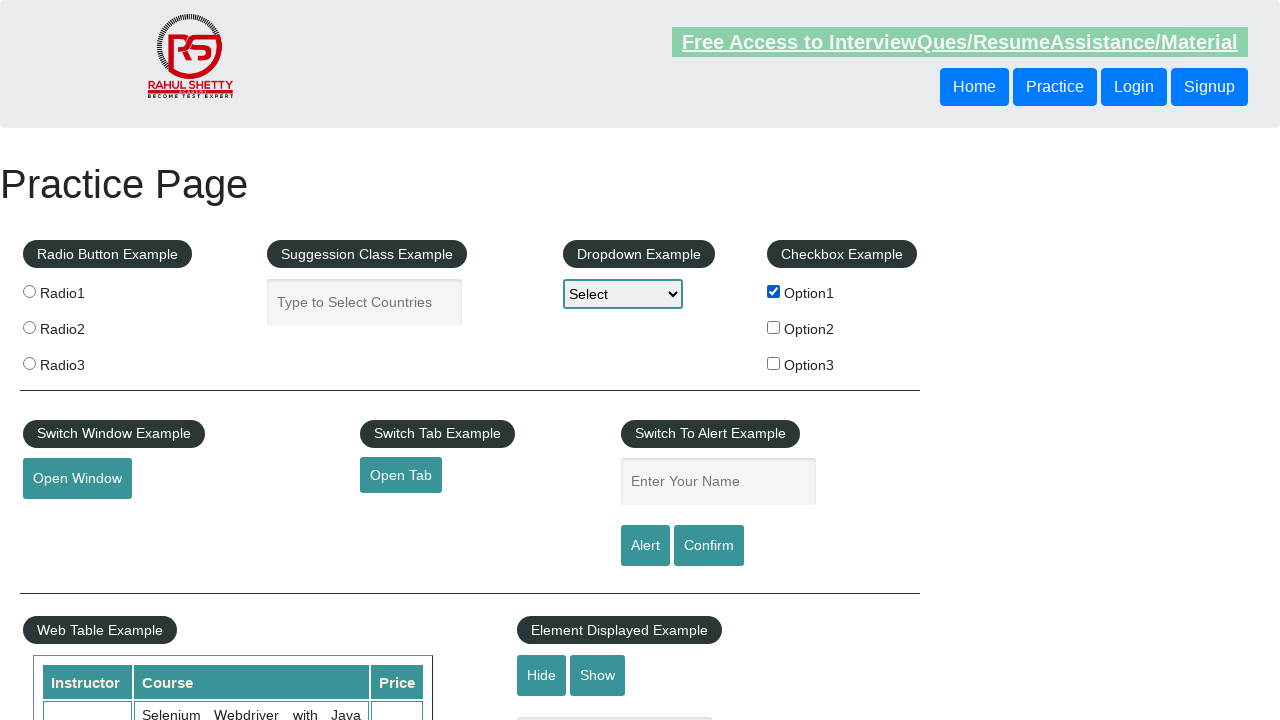

Verified that checkbox at index 2 is unchecked
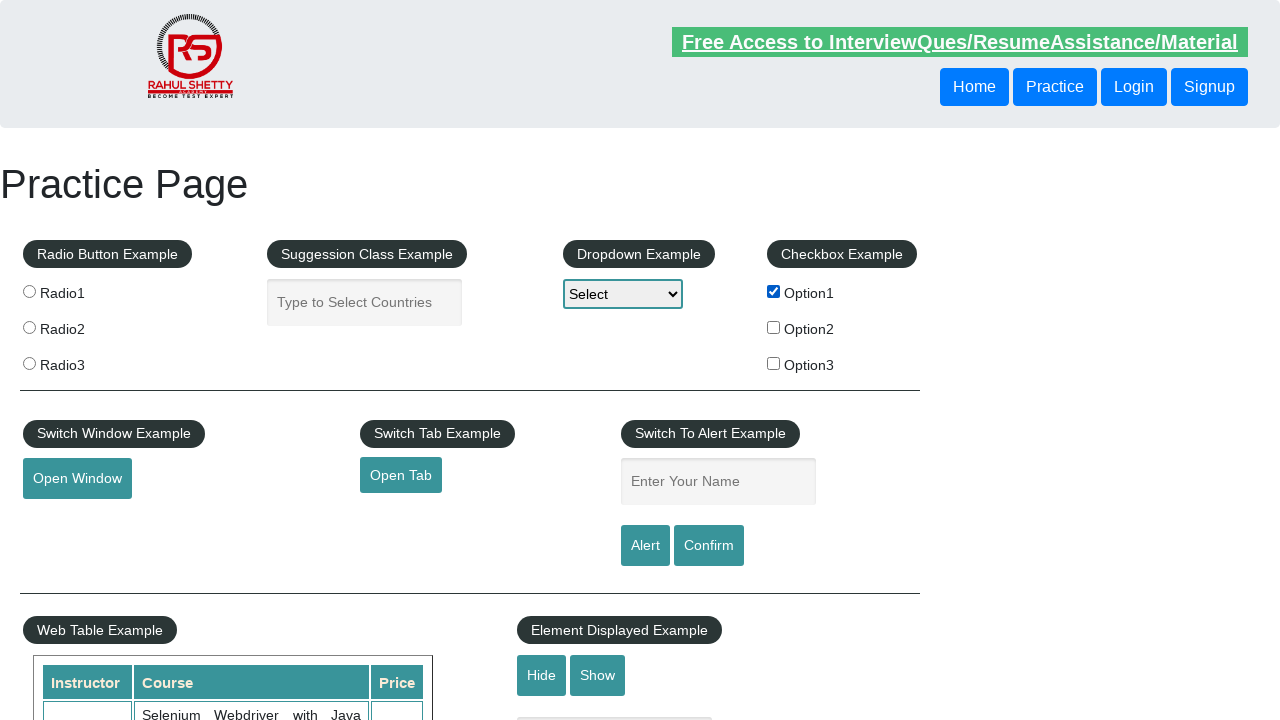

Clicked the first checkbox again to deselect it at (774, 291) on input[id*='checkBoxOption'] >> nth=0
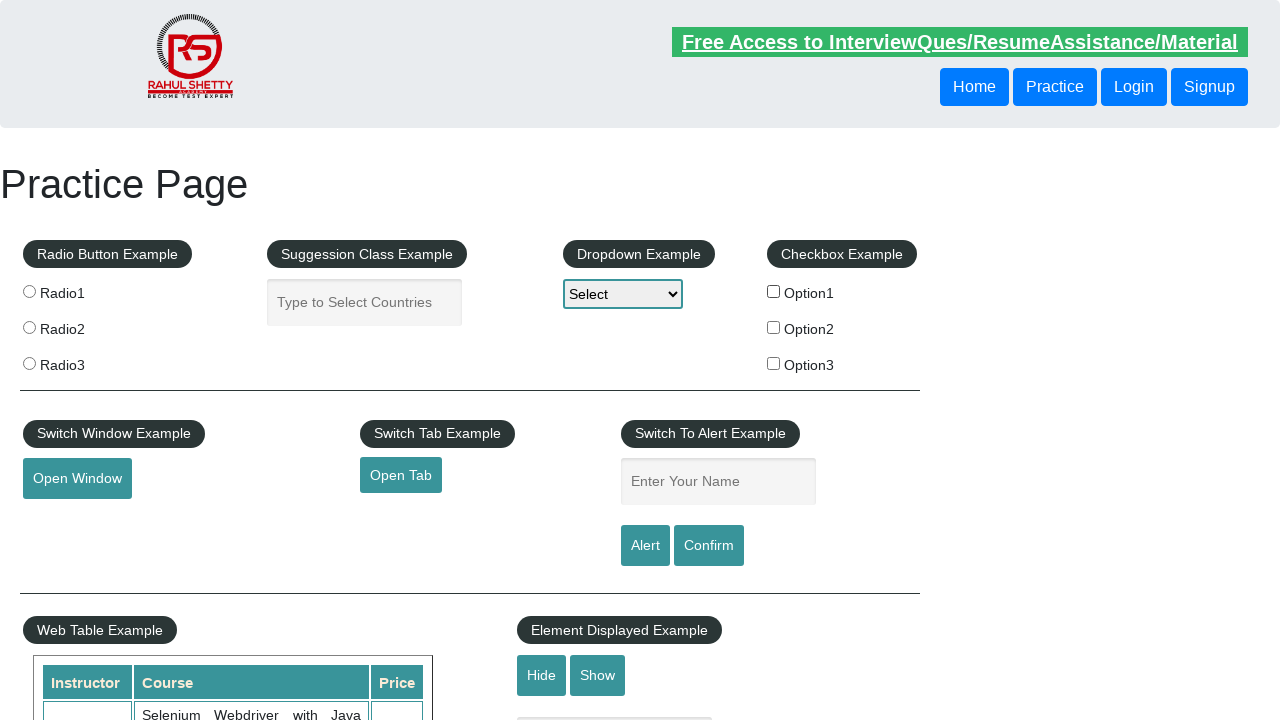

Verified that checkbox at index 0 is unchecked
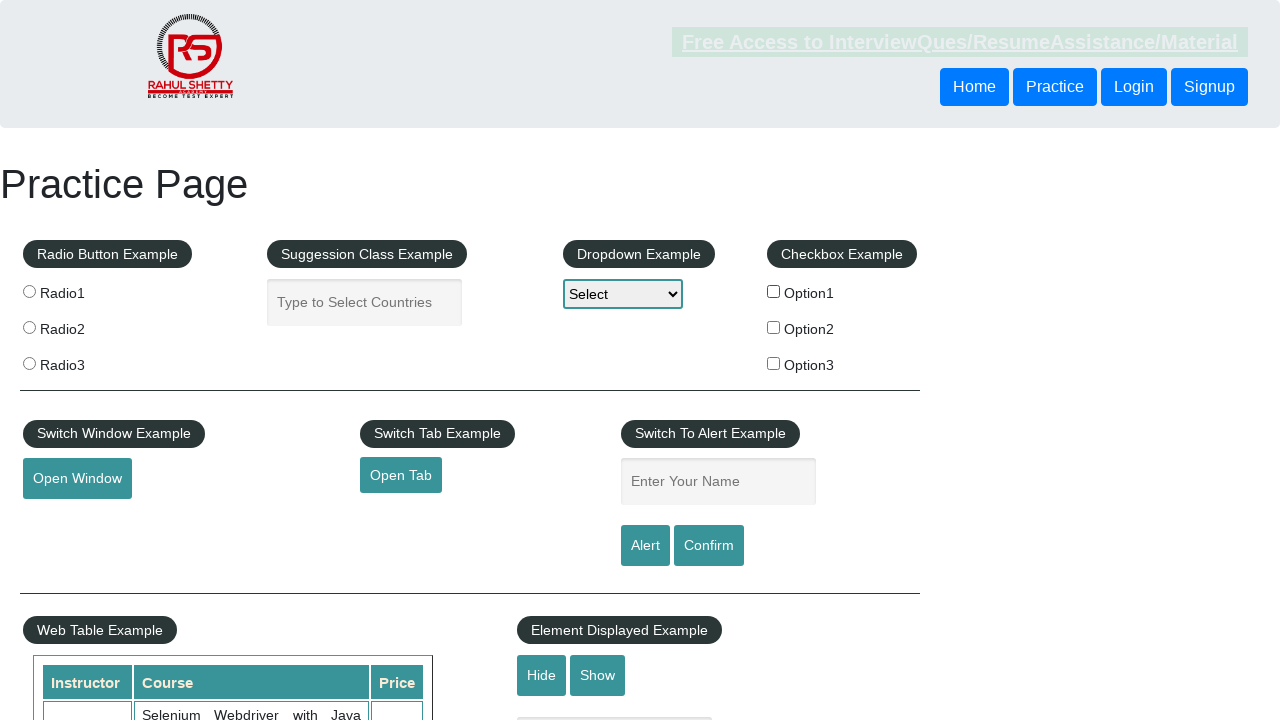

Verified that checkbox at index 1 is unchecked
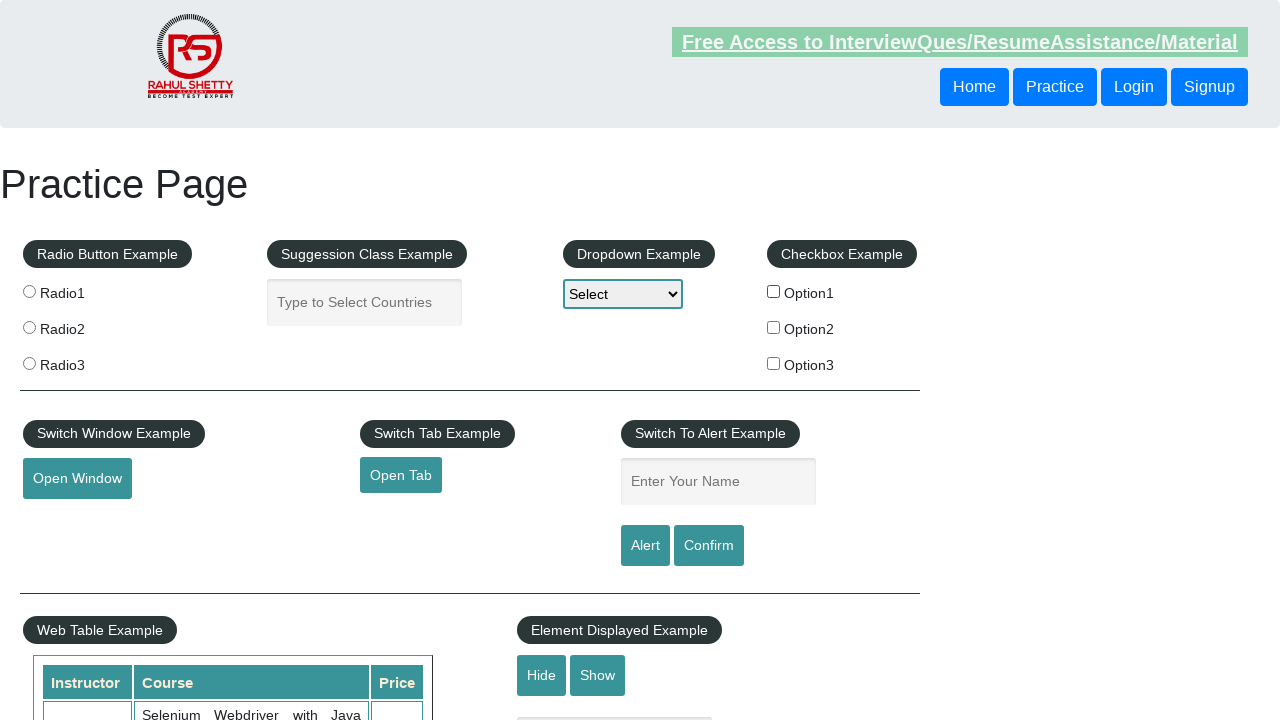

Verified that checkbox at index 2 is unchecked
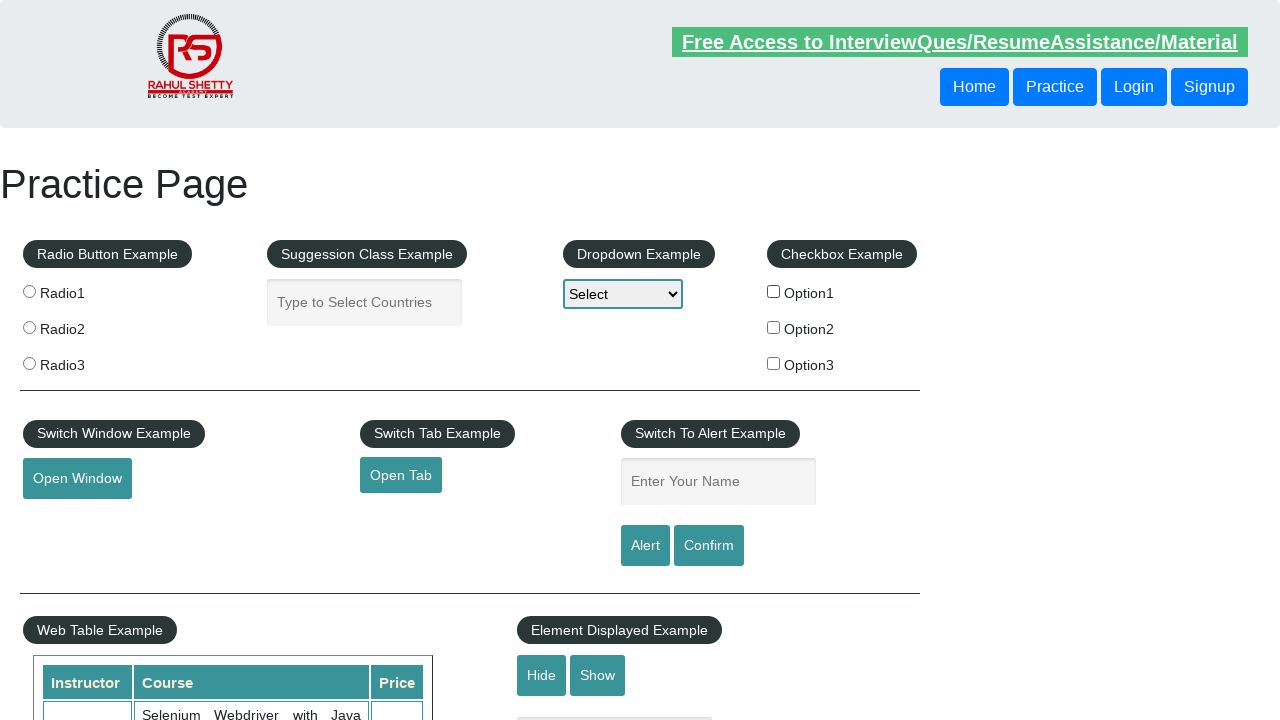

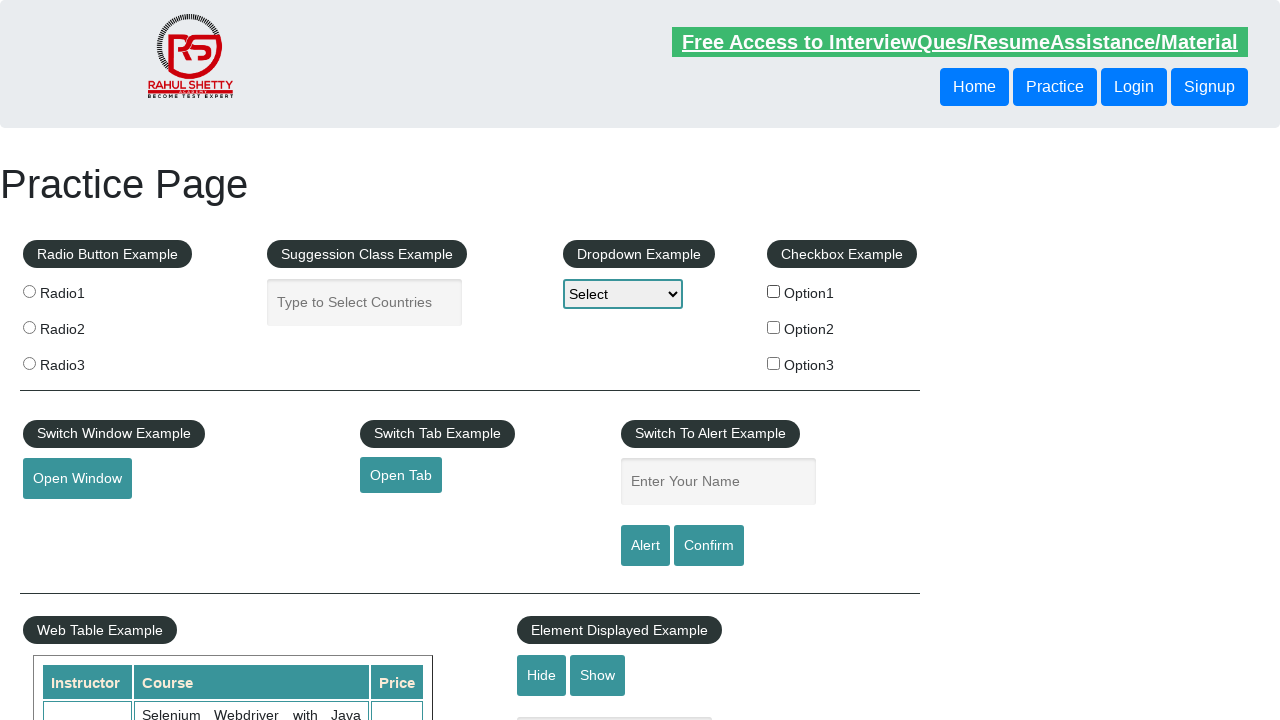